Tests a registration form by filling in personal information including first name, last name, address, email, phone number, gender selection, and password fields

Starting URL: http://demo.automationtesting.in/Register.html

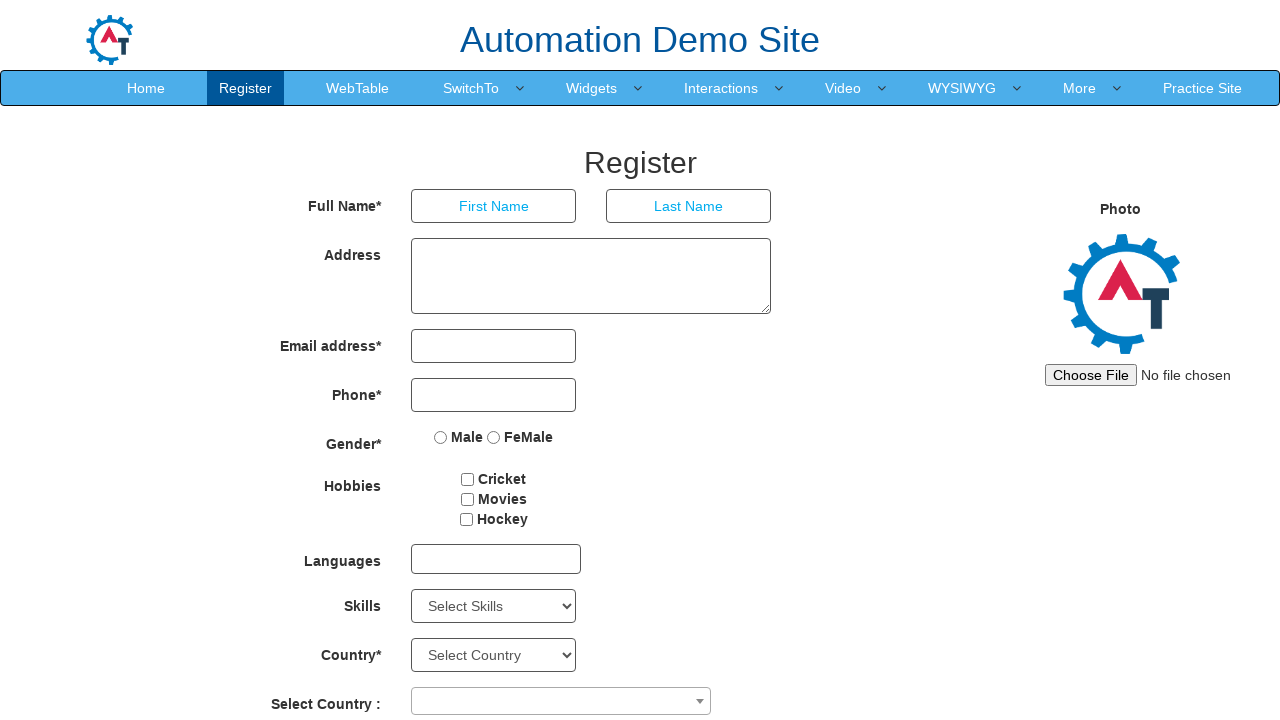

Filled first name field with 'Jennifer' on input[placeholder='First Name']
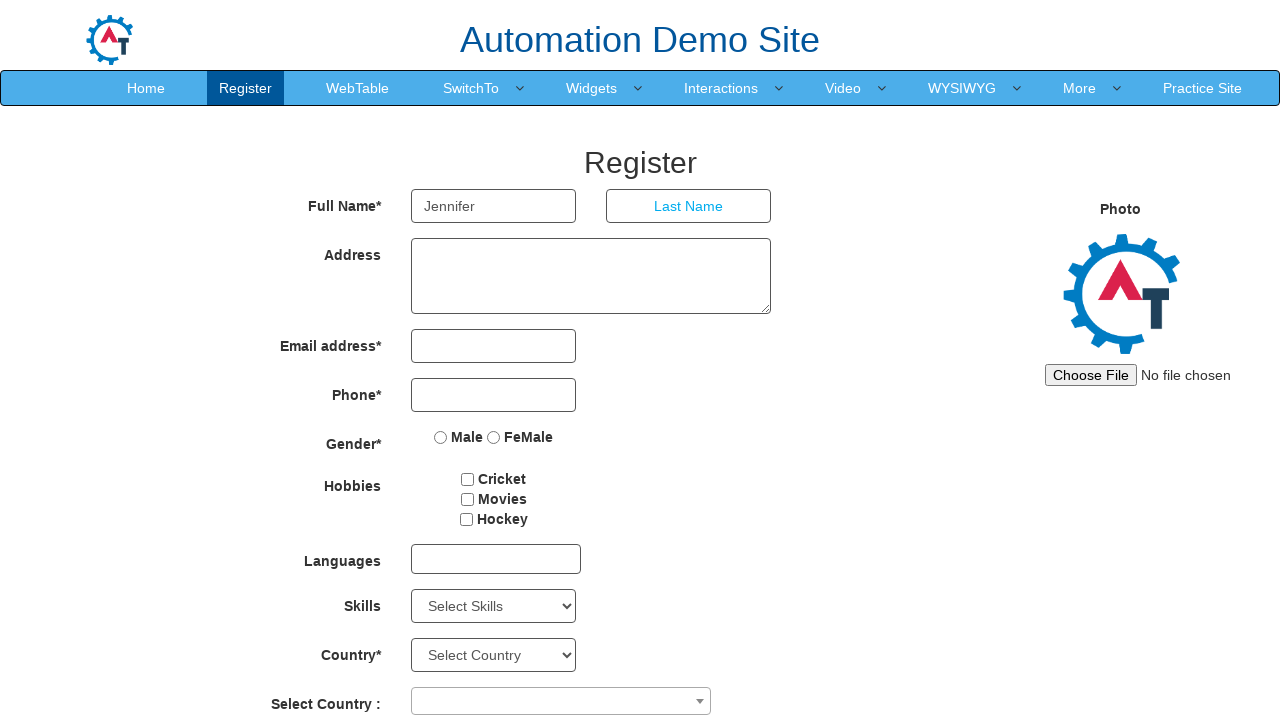

Filled last name field with 'Martinez' on input[placeholder='Last Name']
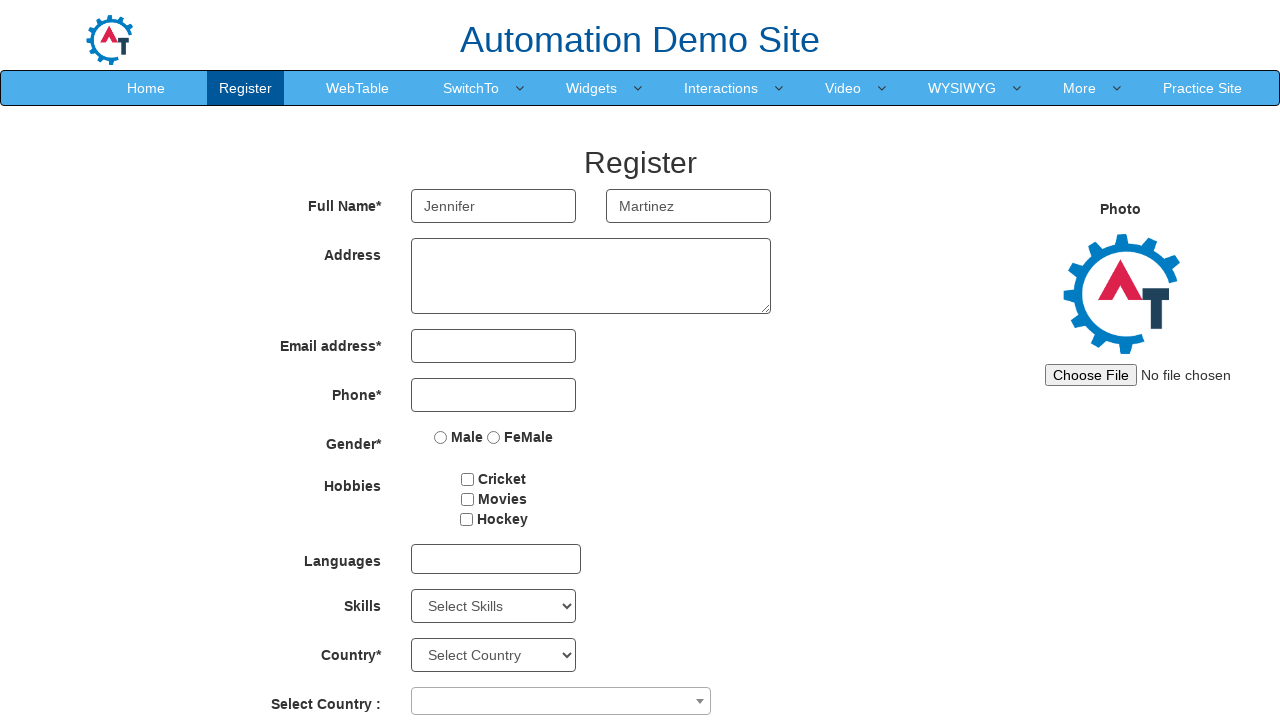

Filled address field with '42 Oak Street, Springfield' on textarea[ng-model='Adress']
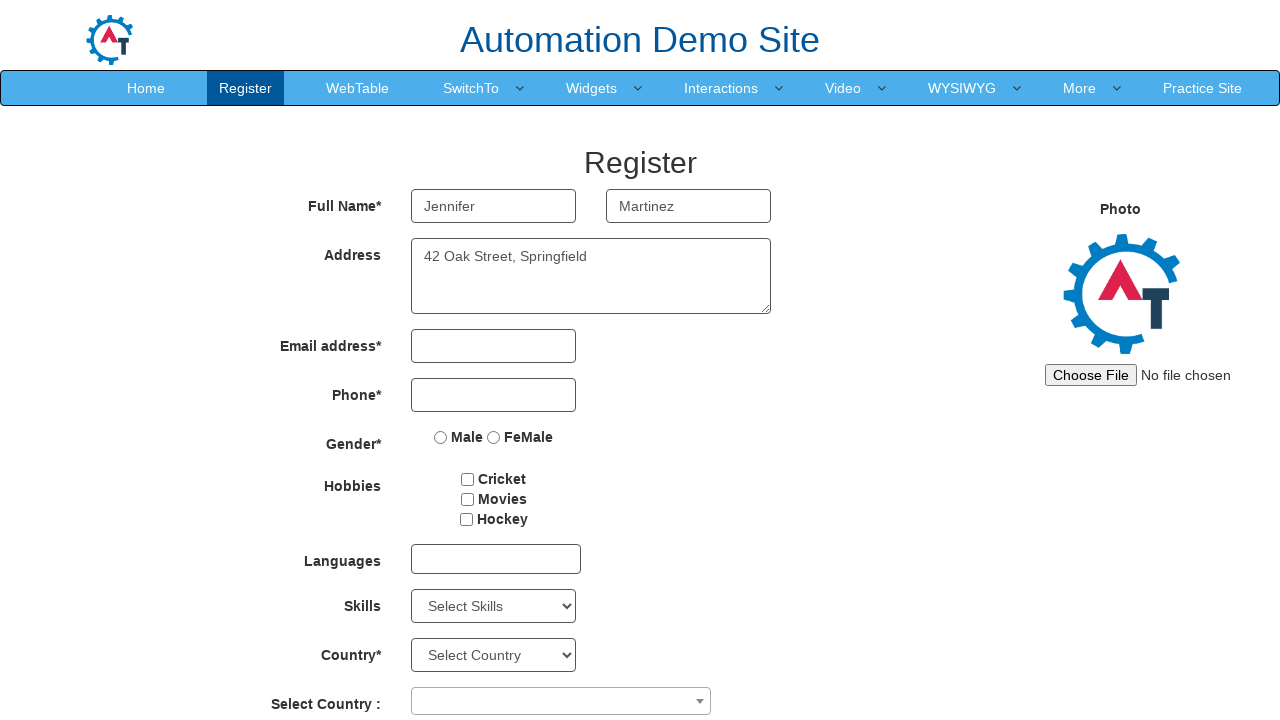

Filled email field with 'jennifer.martinez@example.com' on input[type='email']
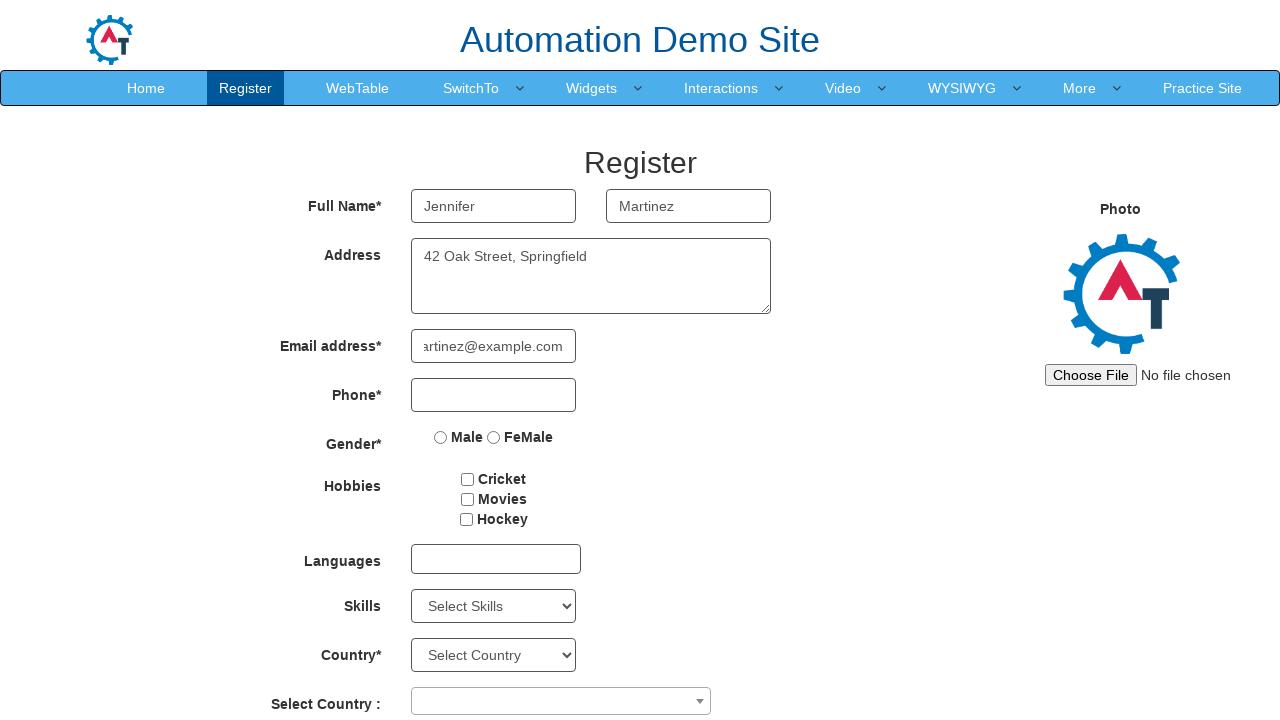

Filled phone number field with '5551234567' on input[type='tel']
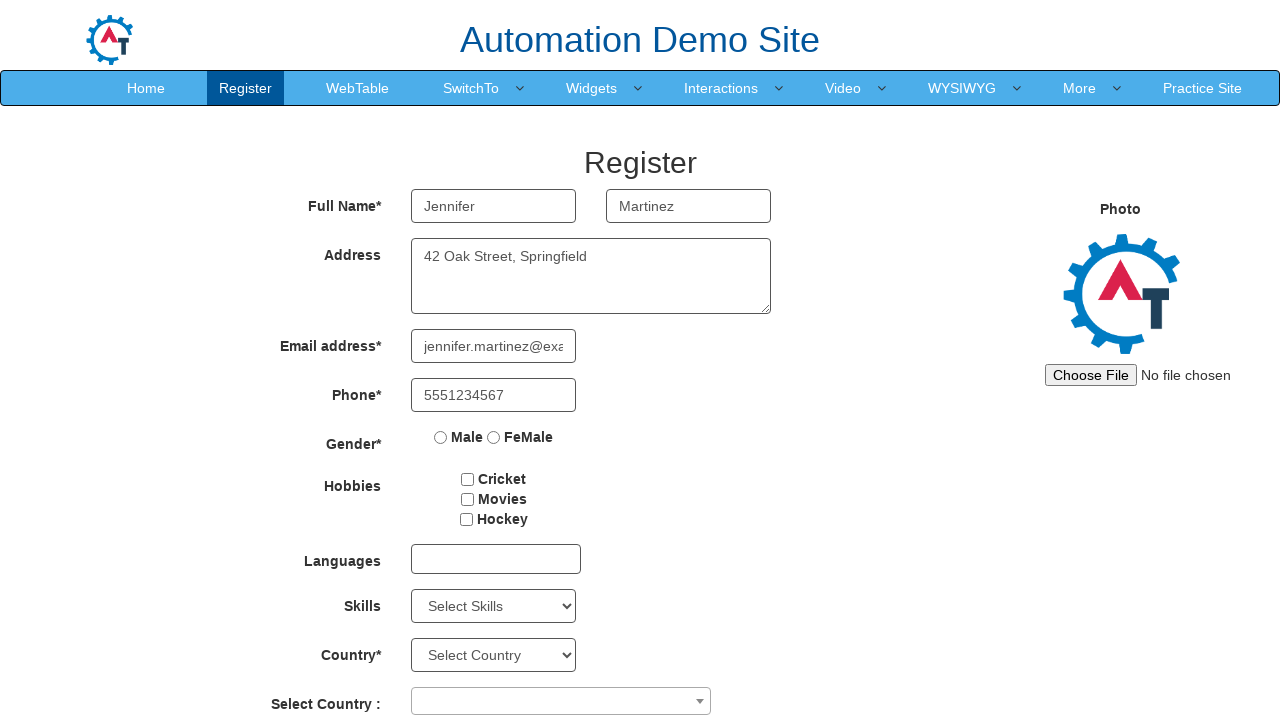

Selected Female gender option at (494, 437) on (//input[@name='radiooptions'])[2]
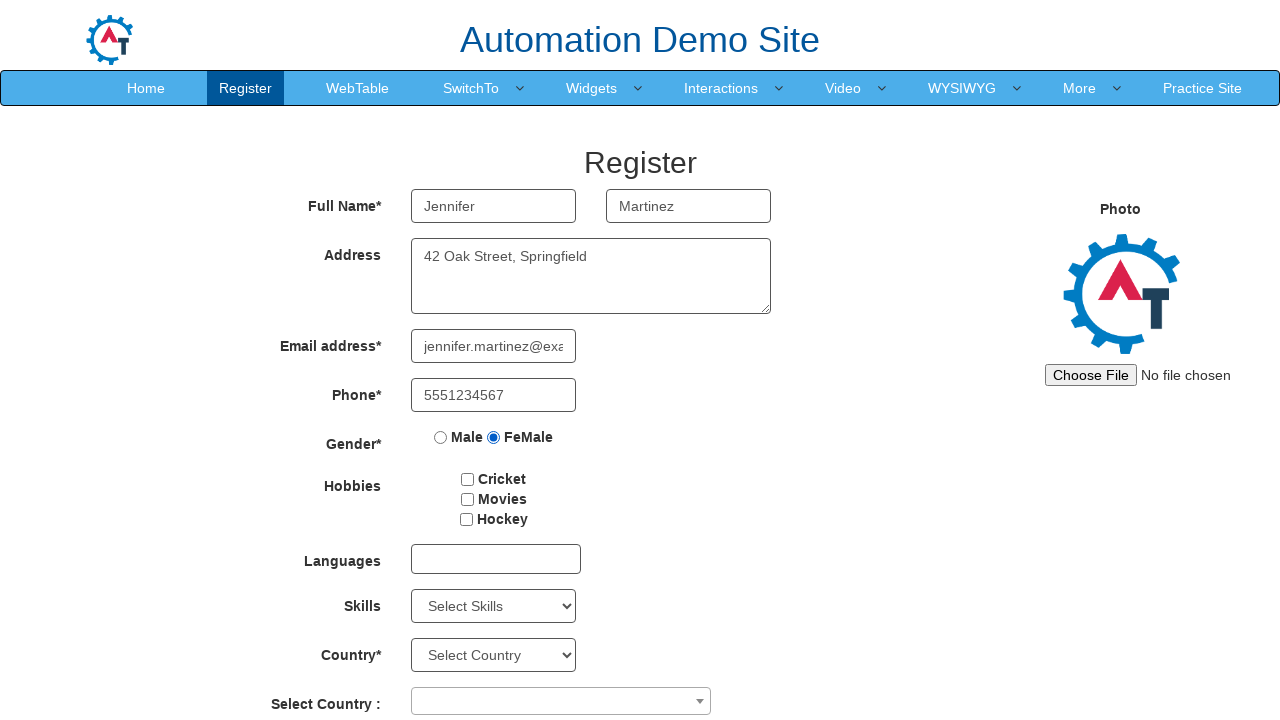

Filled password field with 'SecurePass@2024' on input#firstpassword
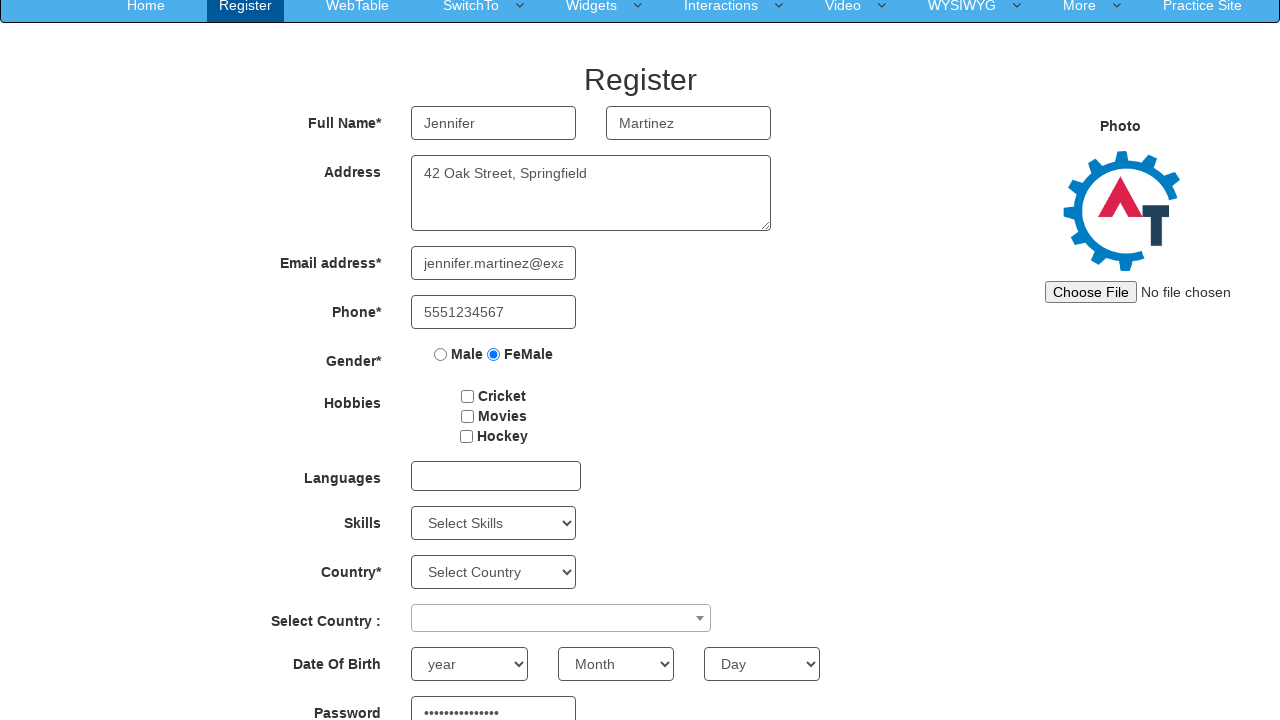

Filled confirm password field with 'SecurePass@2024' on input#secondpassword
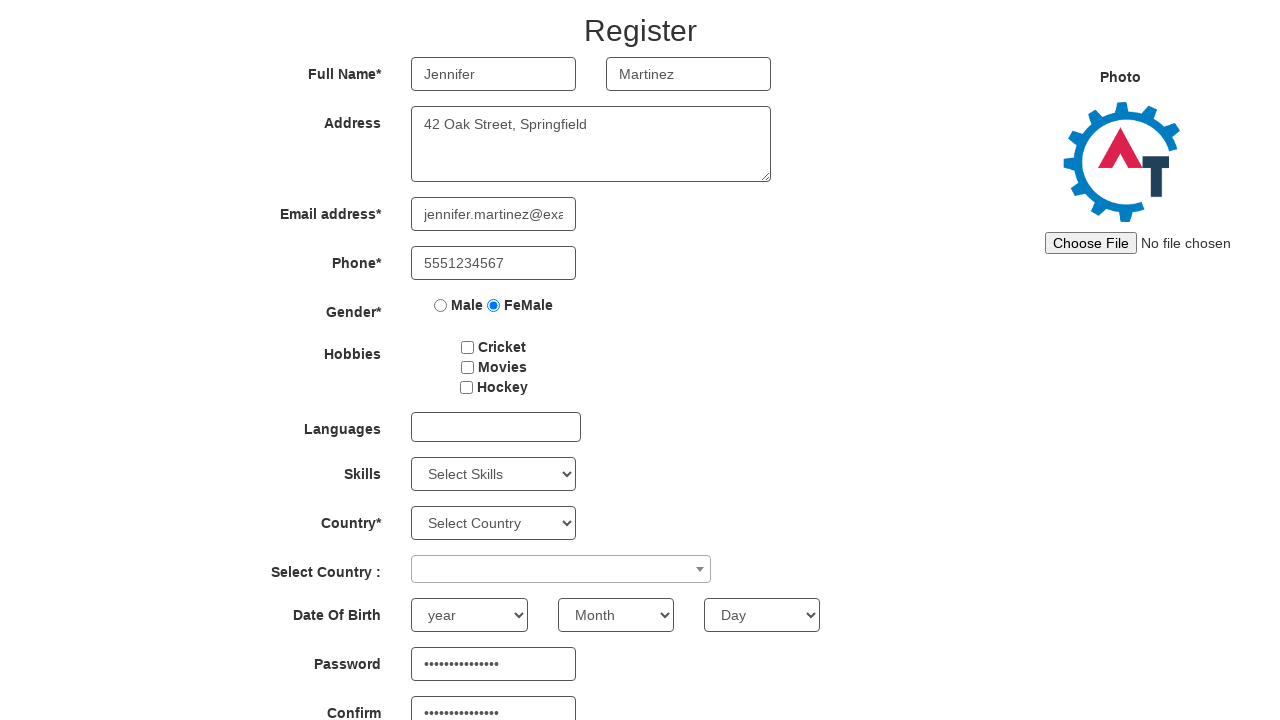

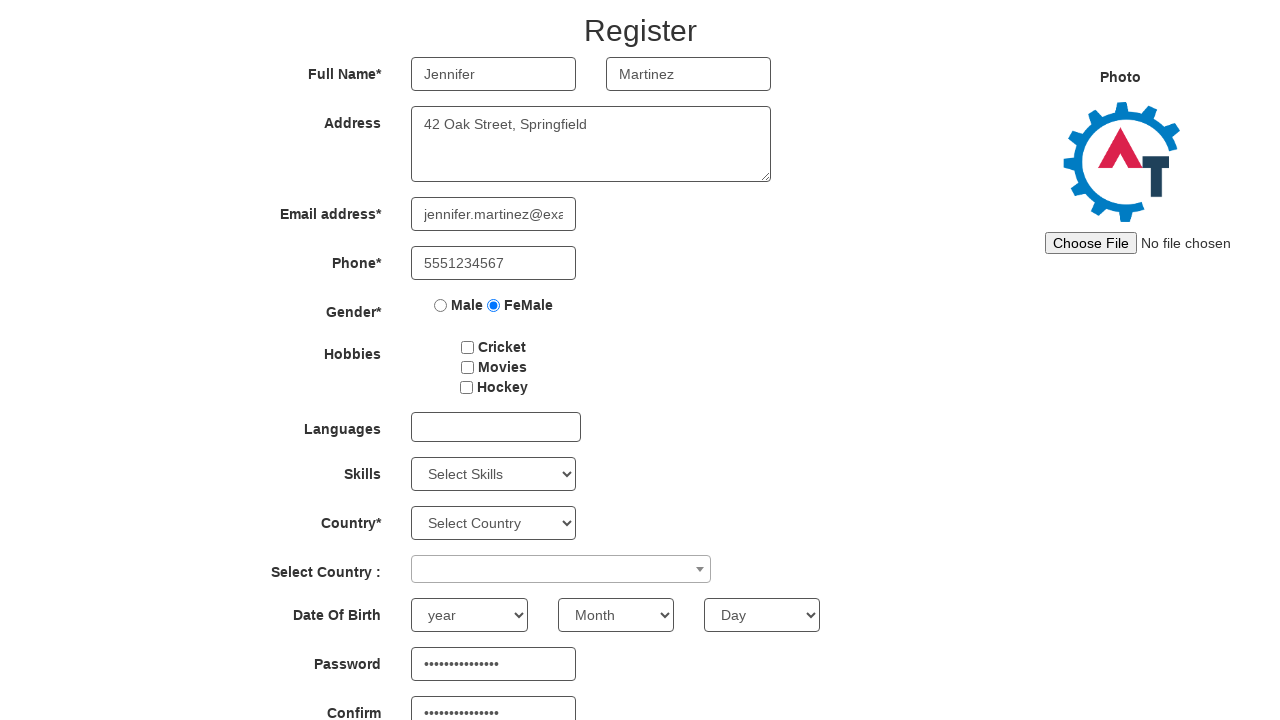